Tests the documentation search functionality on the Playwright website by navigating to Docs, opening the search bar, typing a search term, clicking a specific search result, and verifying the resulting URL.

Starting URL: https://playwright.dev/

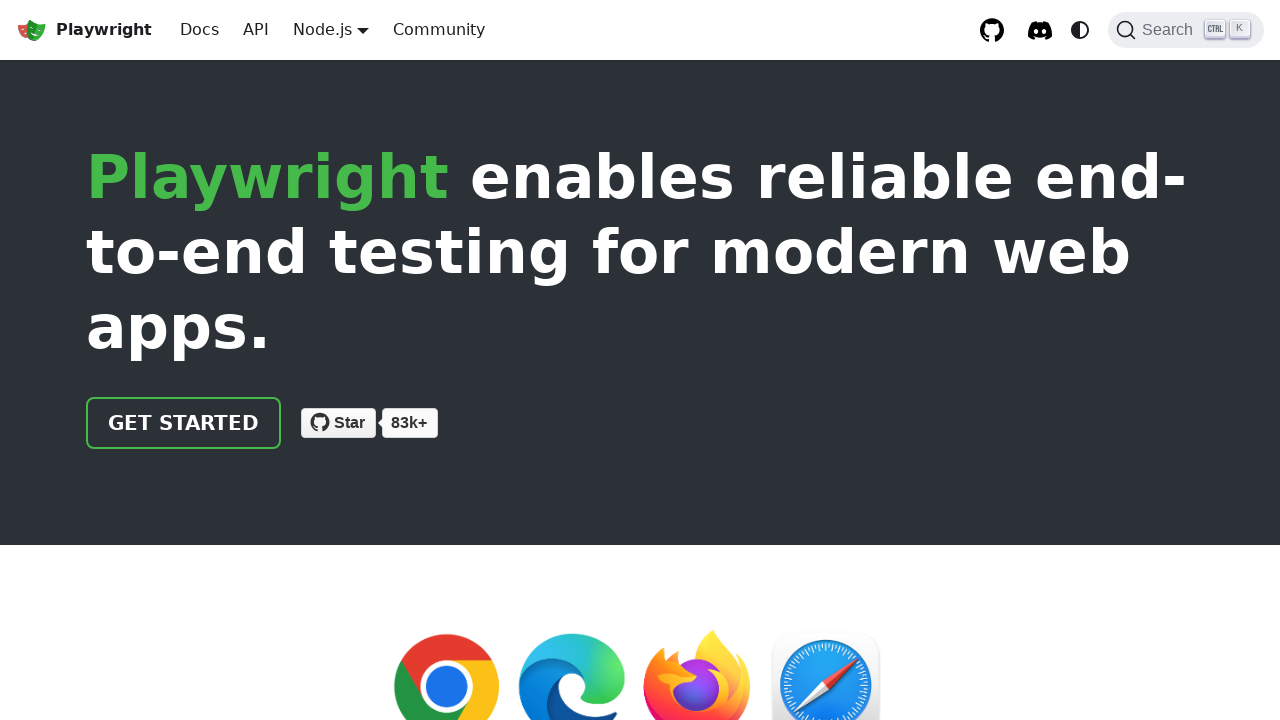

Clicked on Docs link to navigate to documentation section at (200, 30) on internal:role=link[name="Docs"i]
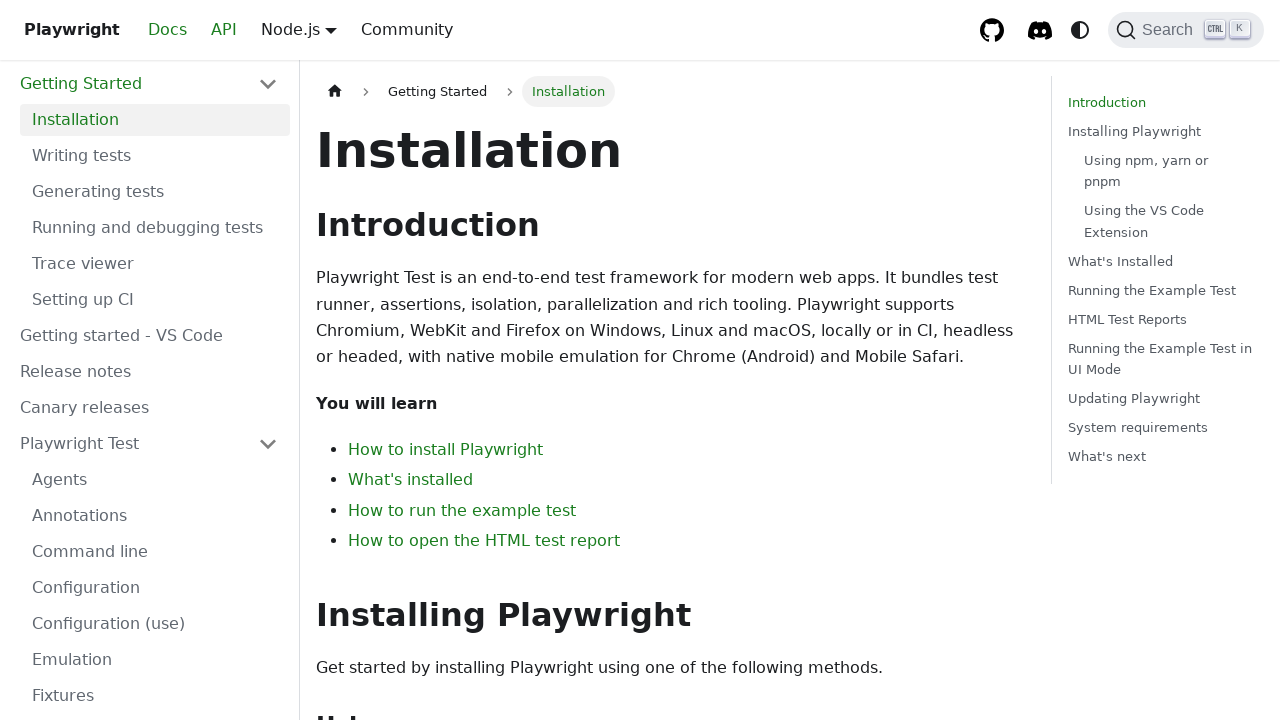

Docs page loaded and search button appeared
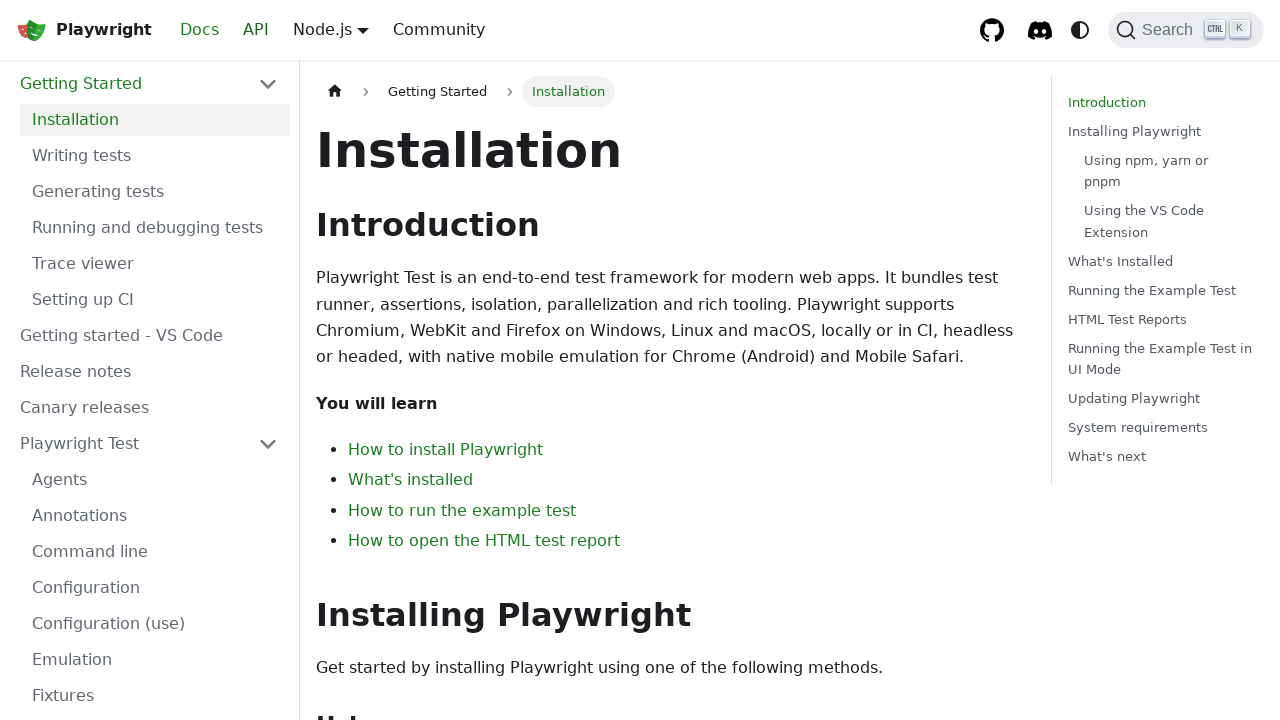

Clicked search button to open search modal at (1186, 30) on .DocSearch-Button
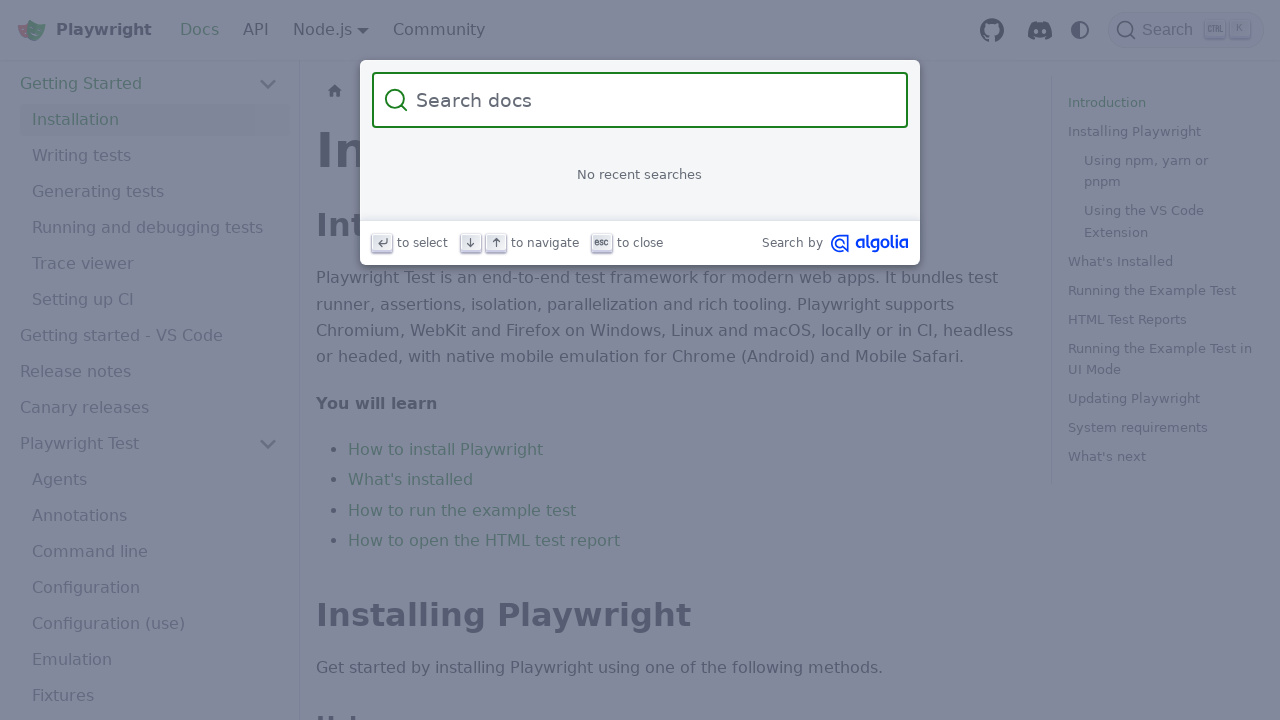

Search input field appeared
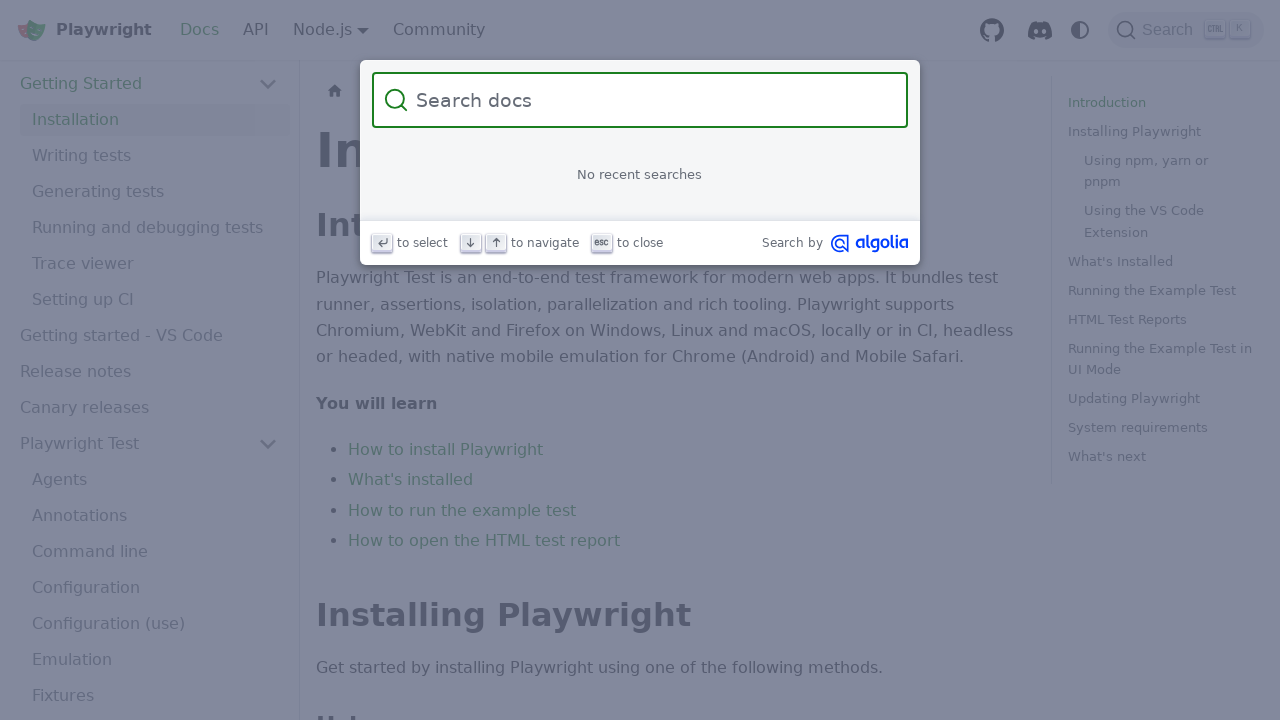

Typed 'BrowserContext' in search field on #docsearch-input
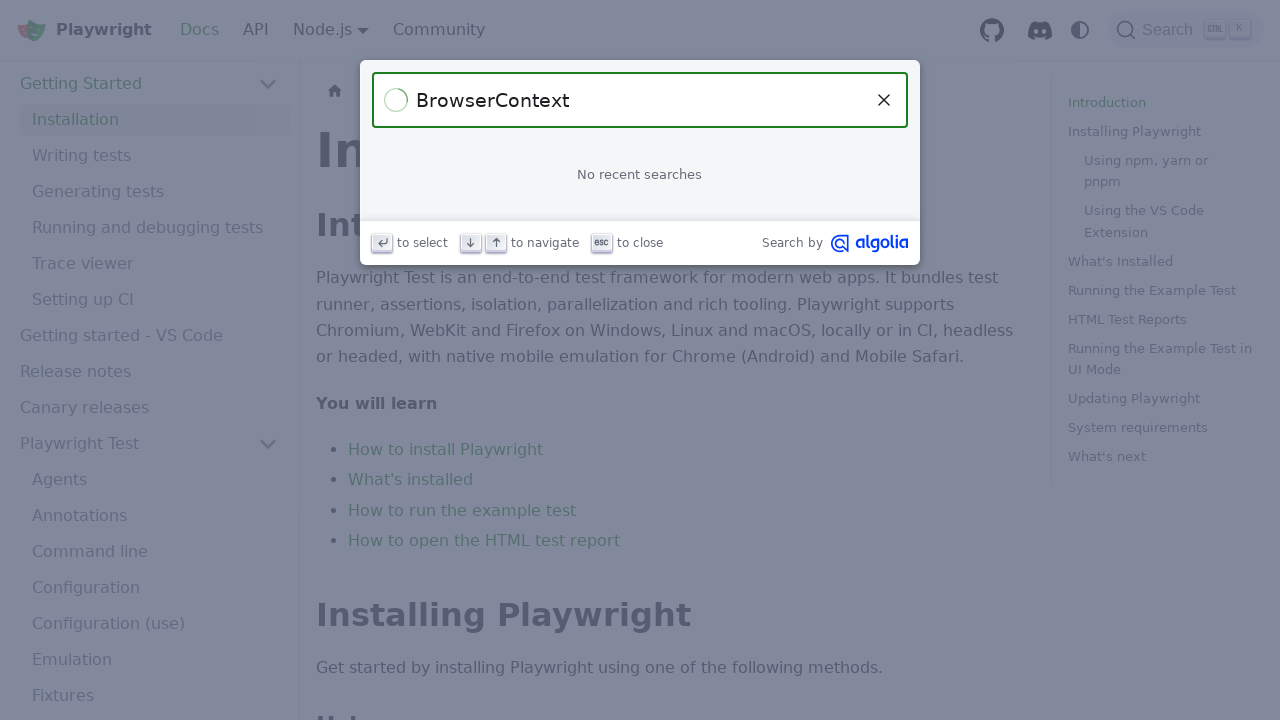

Search results loaded
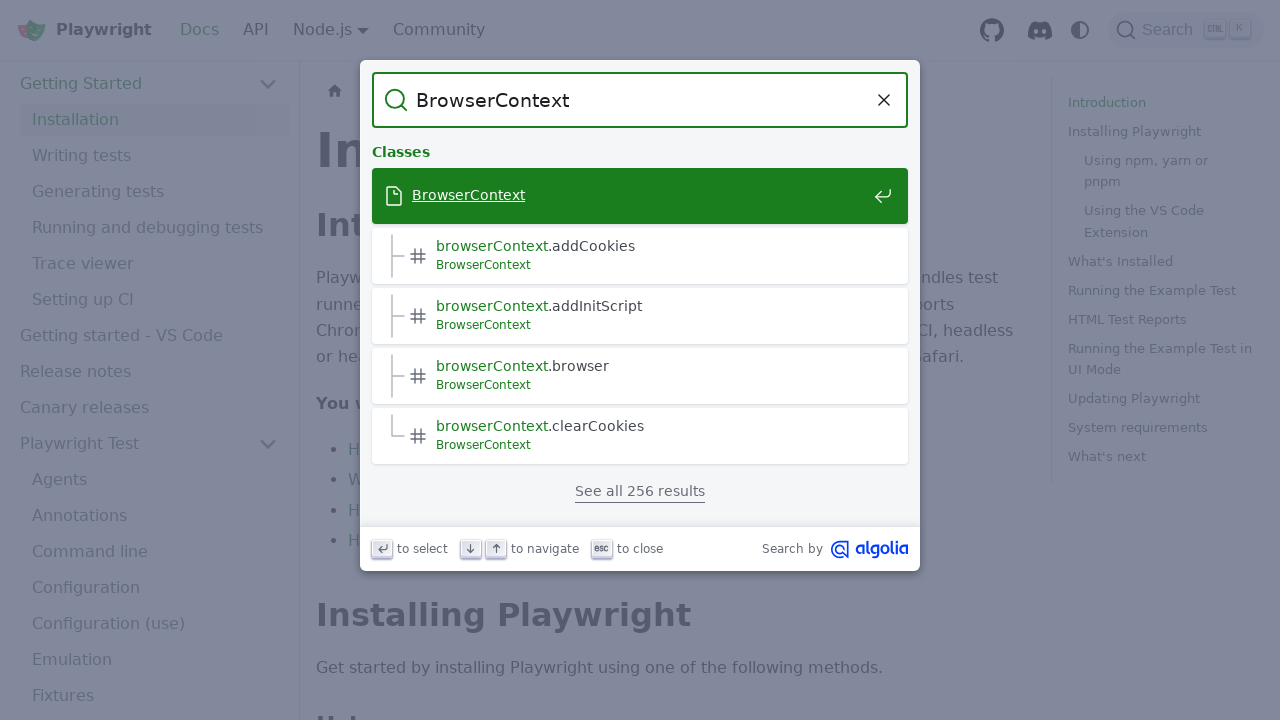

Clicked on BrowserContext search result at (640, 198) on .DocSearch-Hit >> internal:has-text="BrowserContext"i >> nth=0
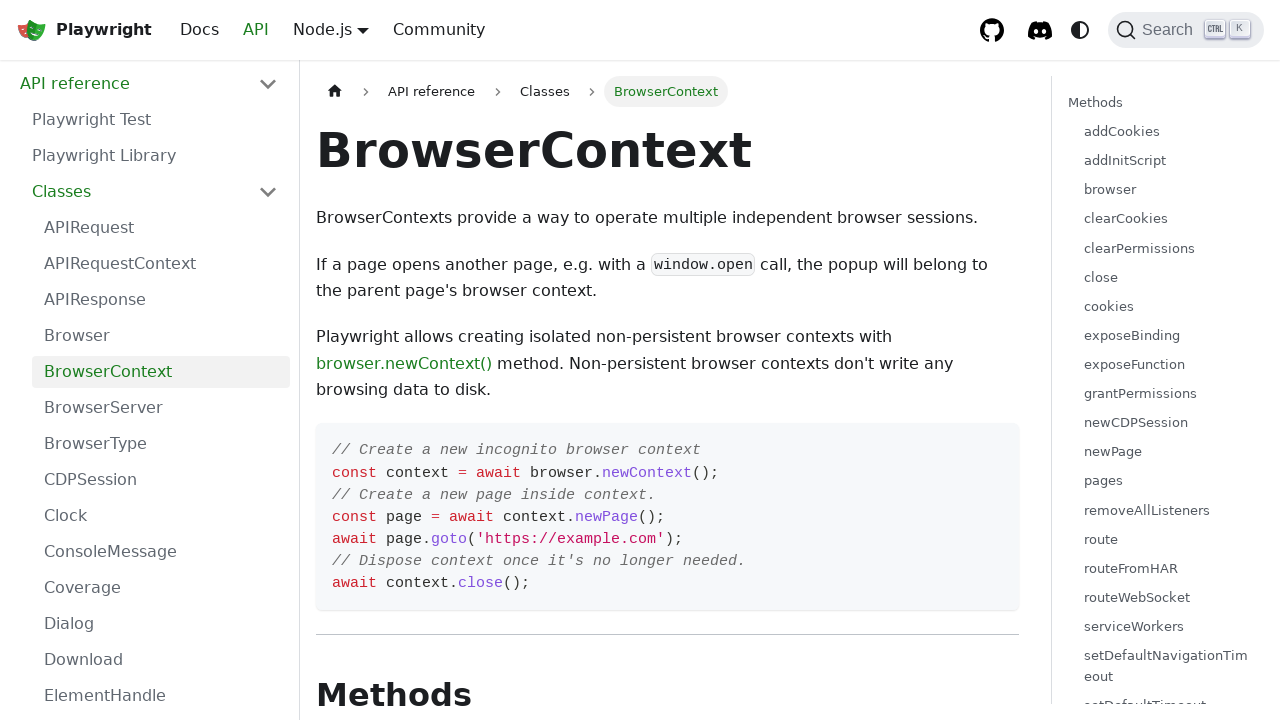

Verified URL navigated to BrowserContext API documentation page
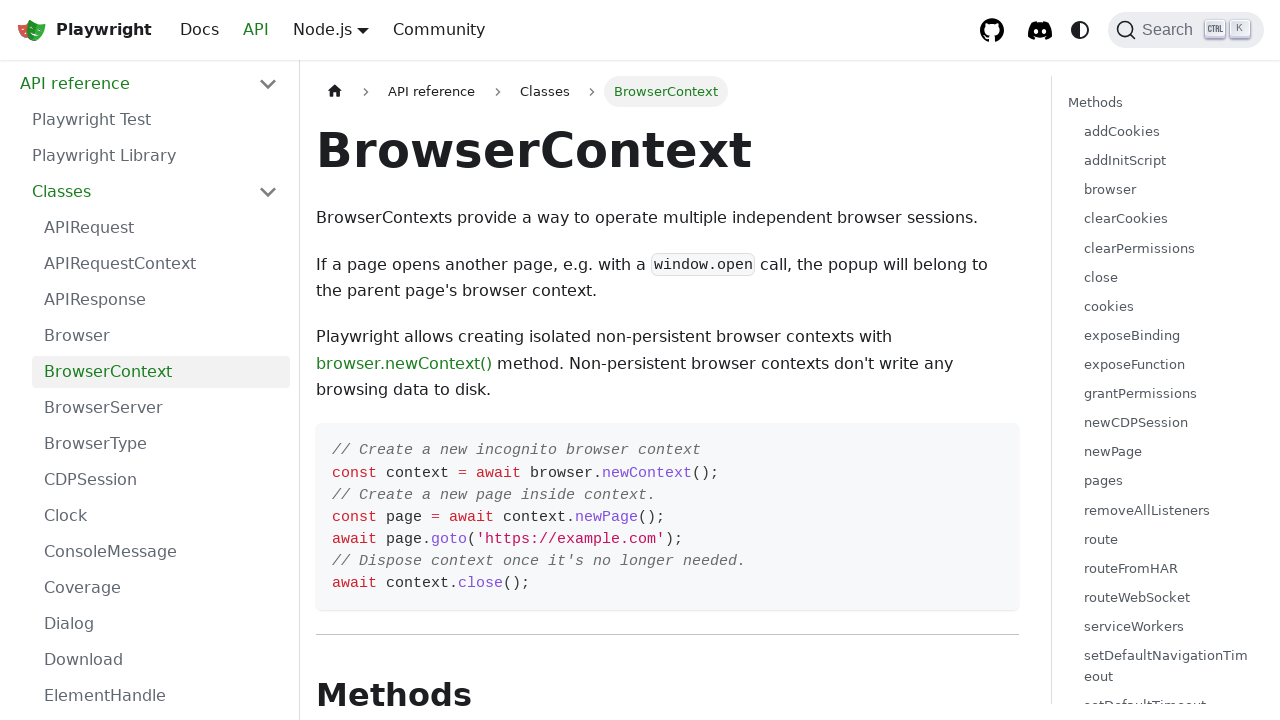

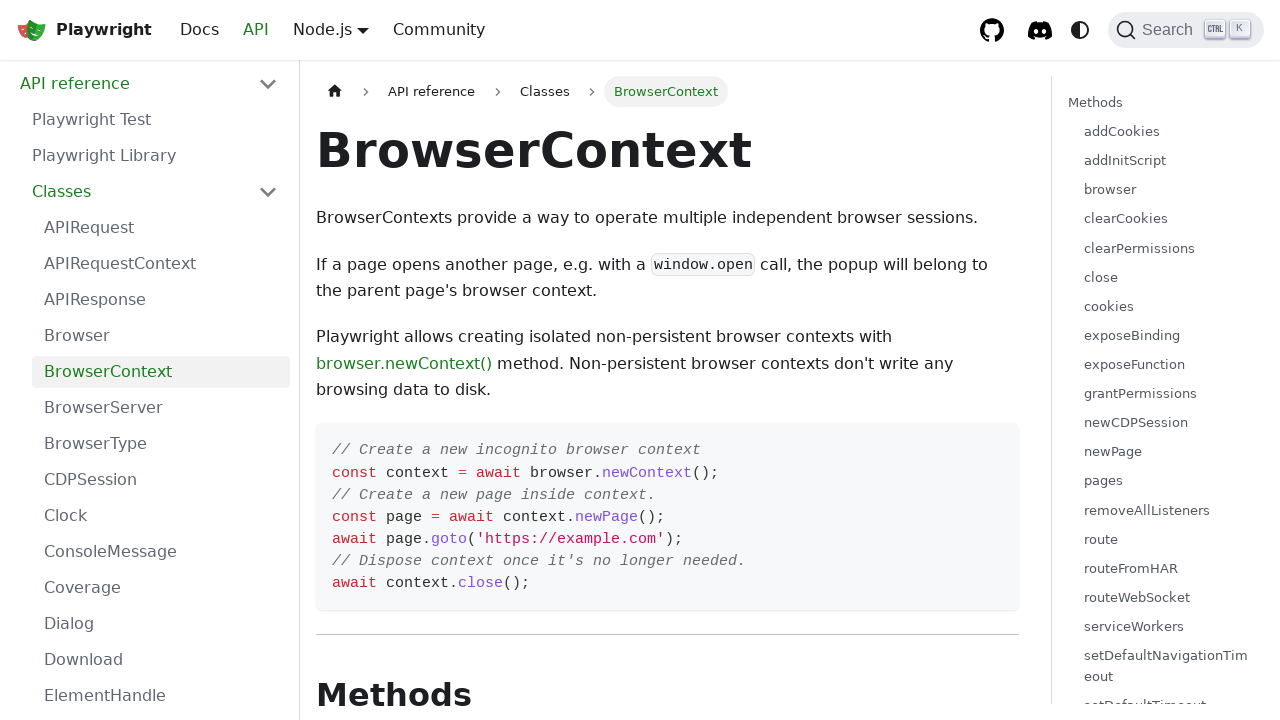